Tests file download functionality by navigating to Selenium downloads page and clicking the latest stable version download link

Starting URL: https://www.selenium.dev/downloads/

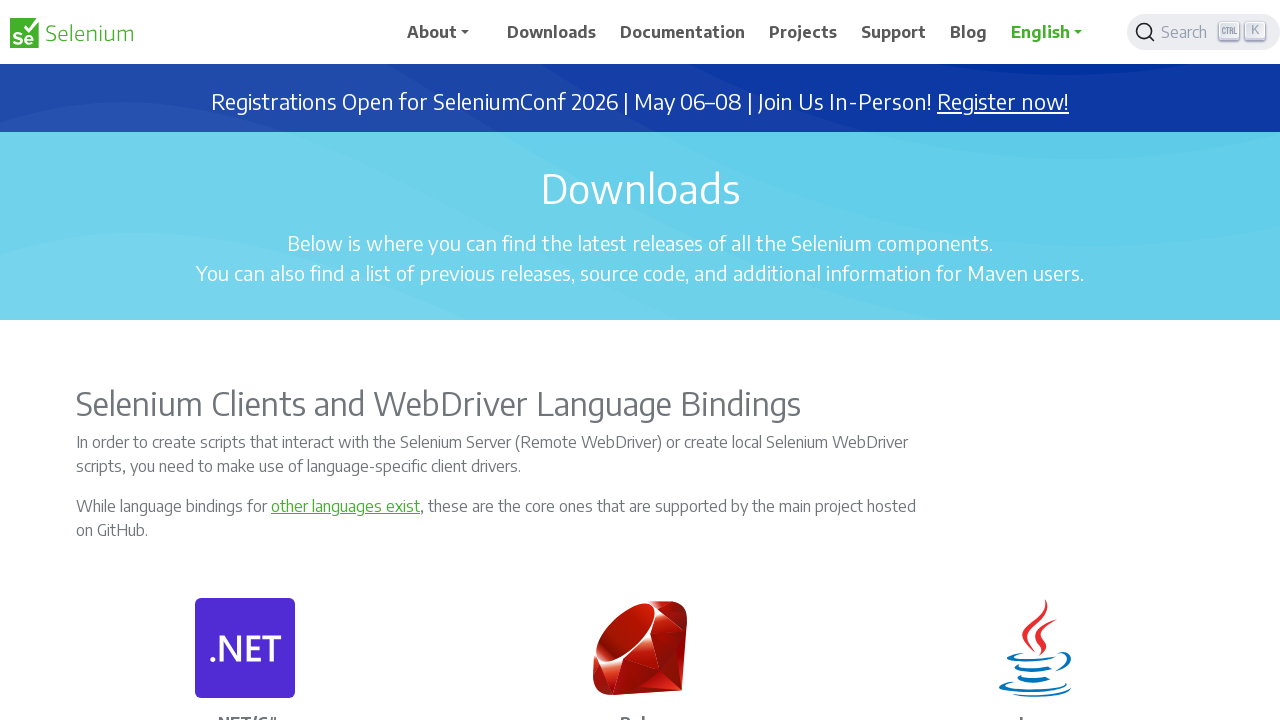

Navigated to Selenium downloads page
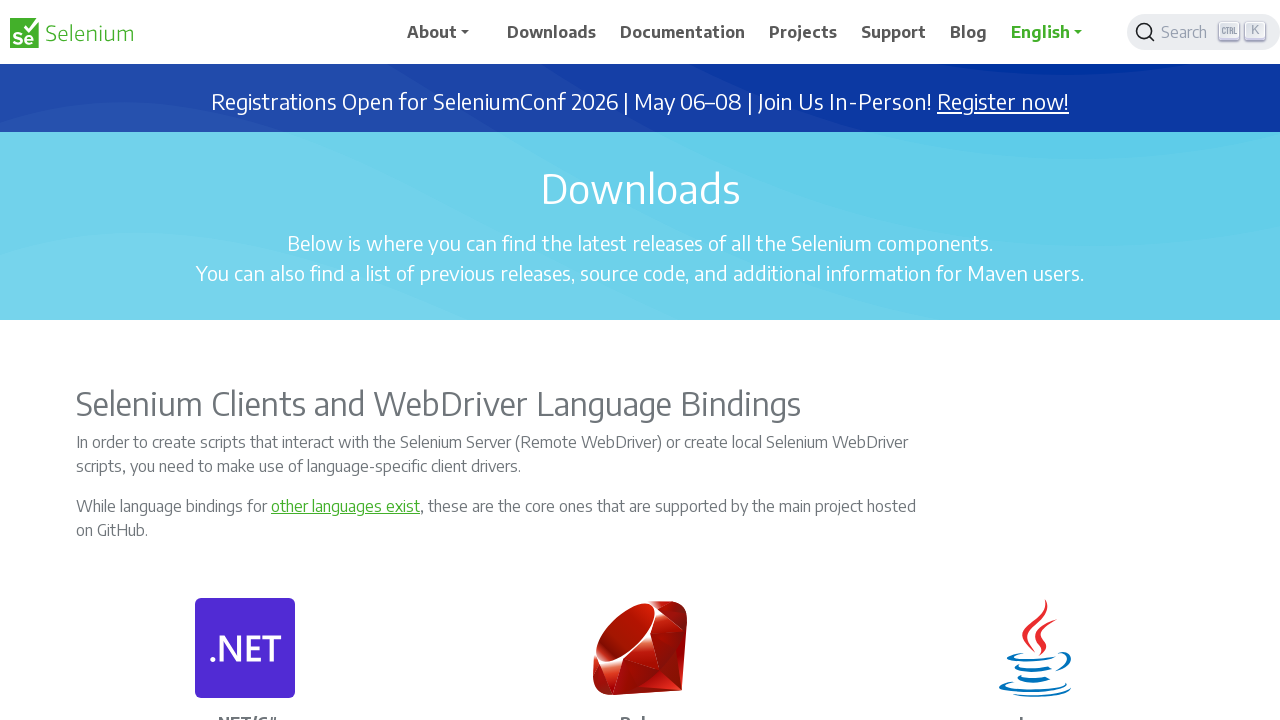

Clicked the latest stable version download link at (830, 361) on xpath=//p[contains(text(), 'Latest stable version')]/a
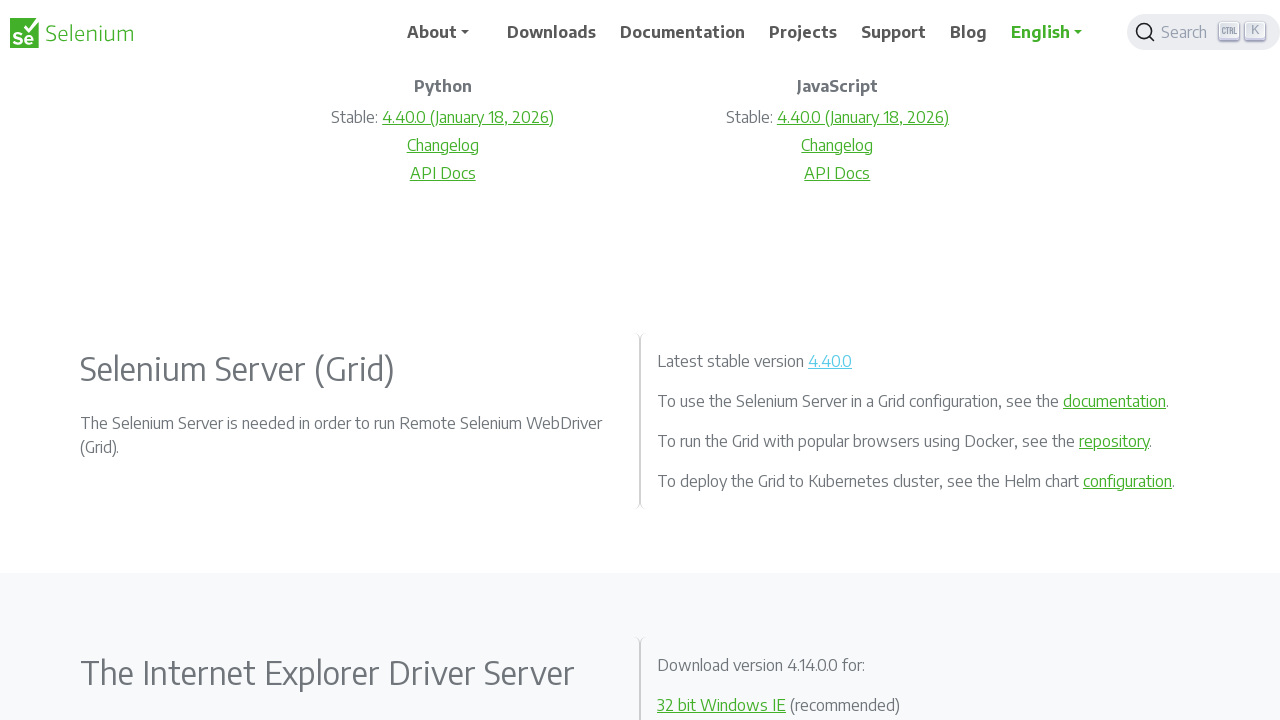

File download completed successfully
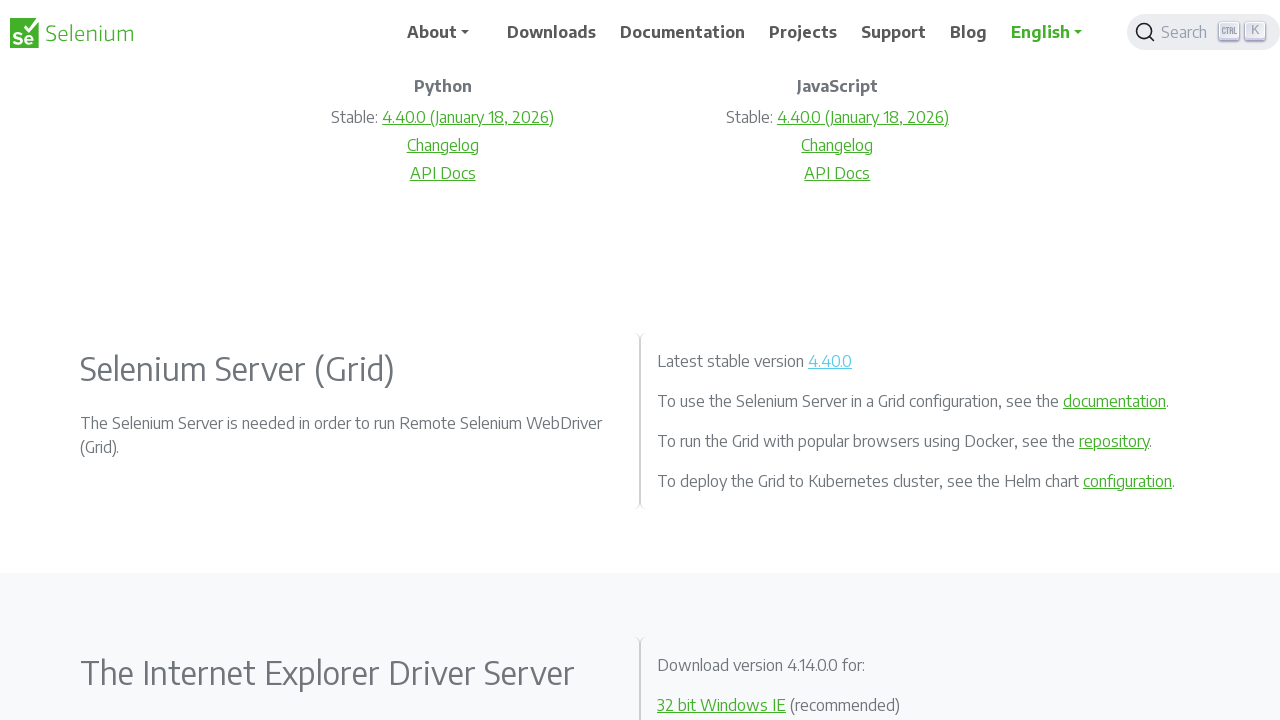

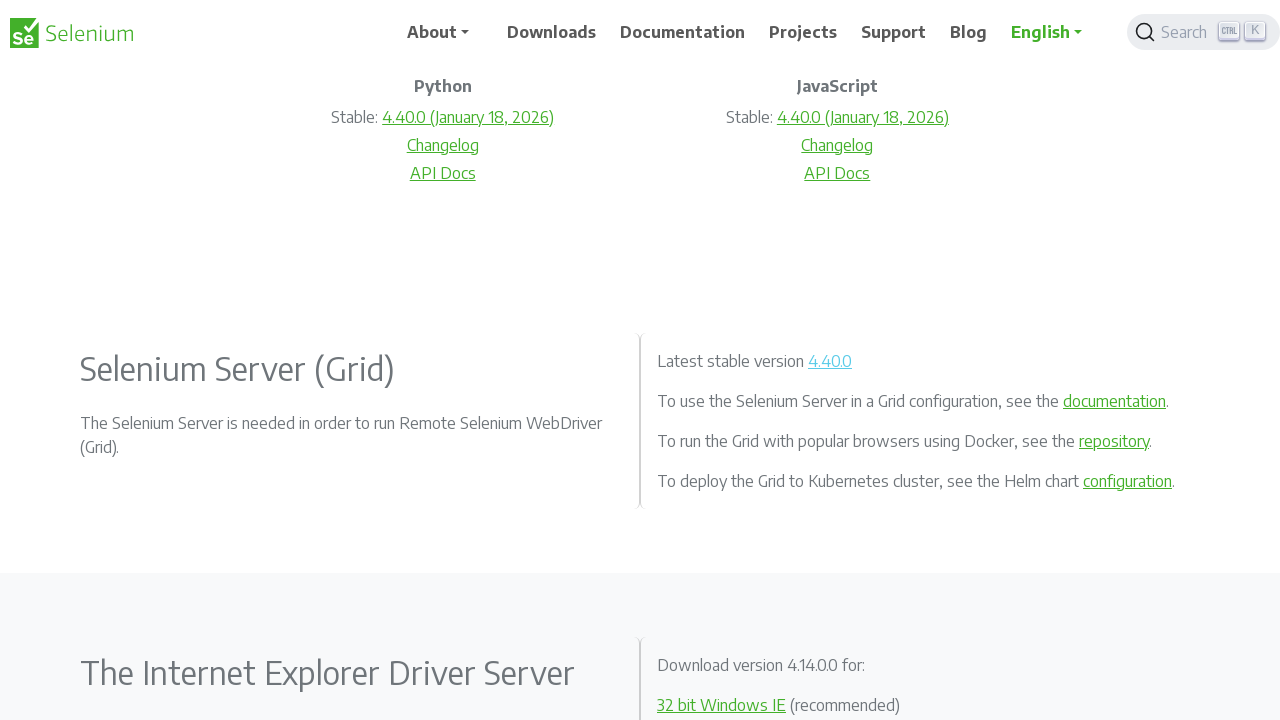